Navigates to the Playwright documentation site and clicks on the "Get Started" link to access the getting started guide.

Starting URL: https://playwright.dev/

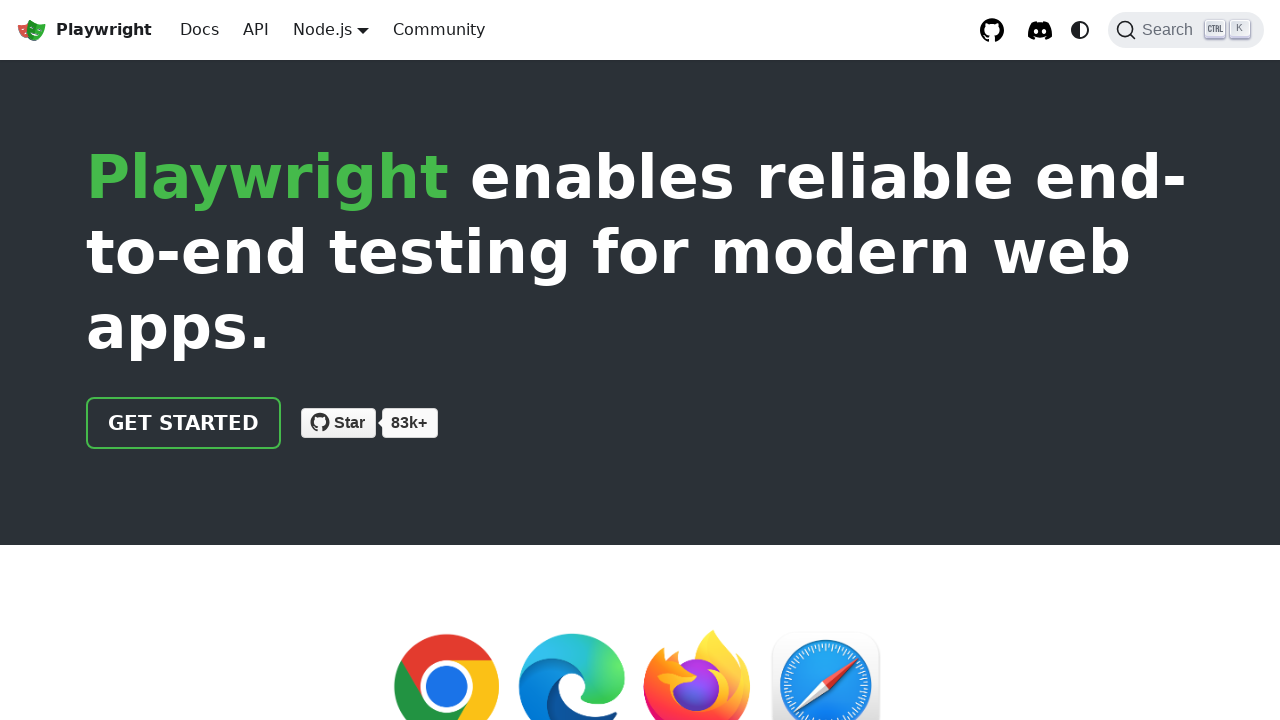

Navigated to Playwright documentation site
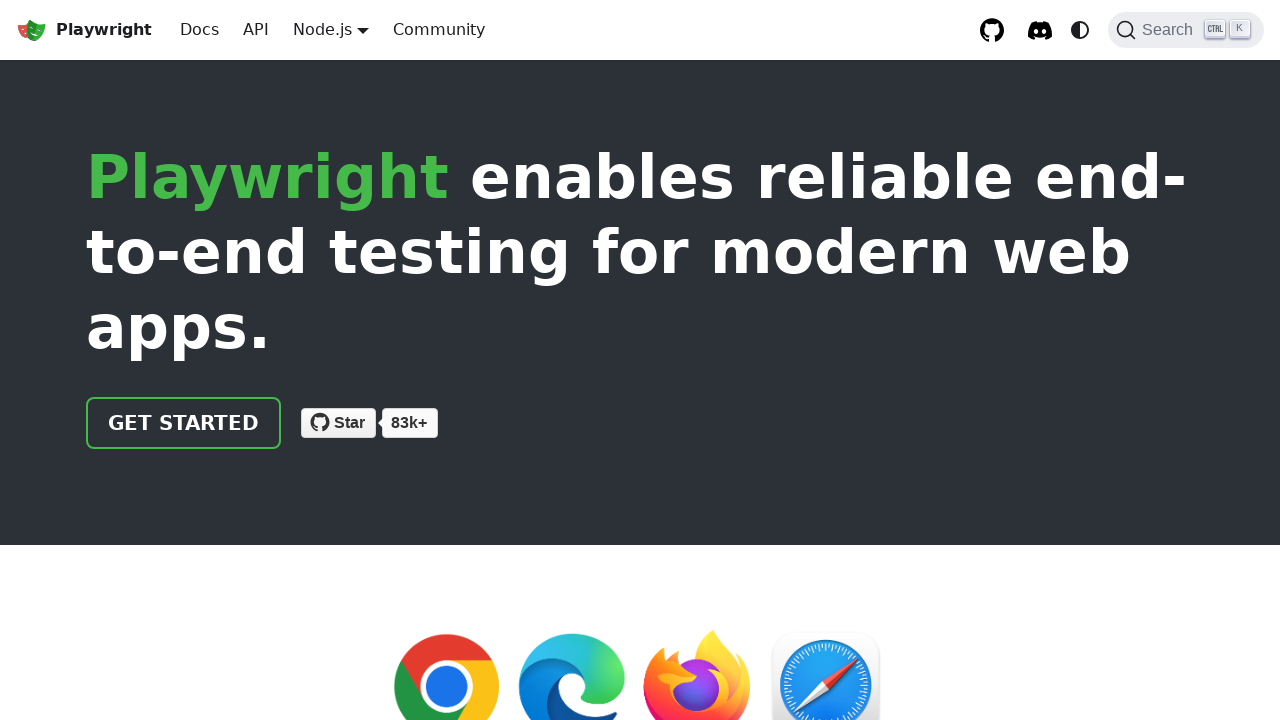

Clicked on the 'Get Started' link to access the getting started guide at (184, 423) on text=Get Started
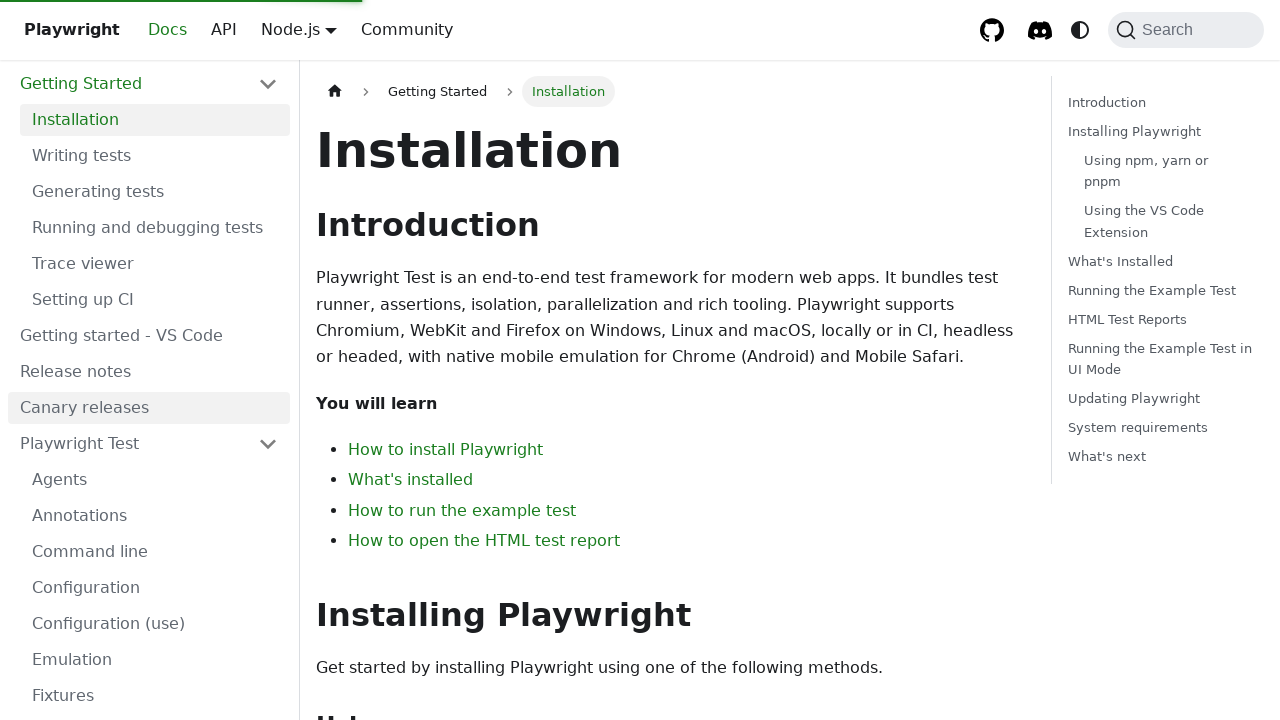

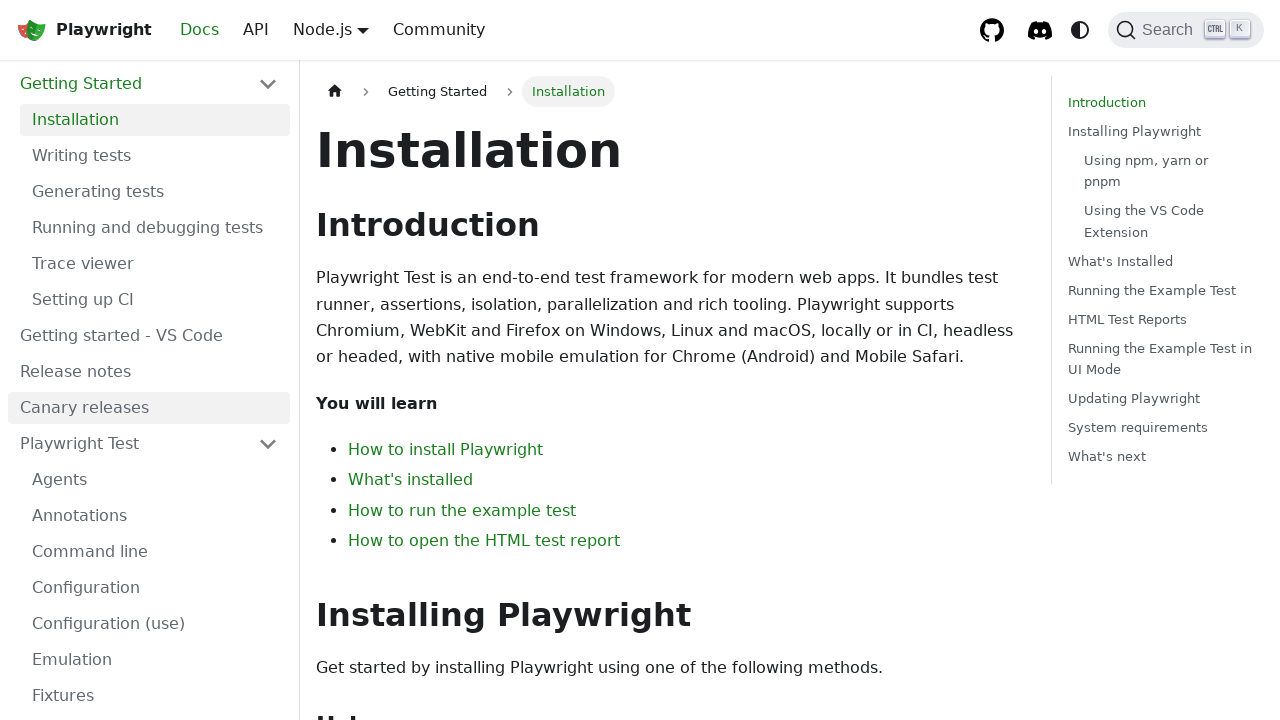